Tests checkbox functionality by verifying a Senior Citizen Discount checkbox is initially unchecked, clicking it, and verifying it becomes checked

Starting URL: https://rahulshettyacademy.com/dropdownsPractise/

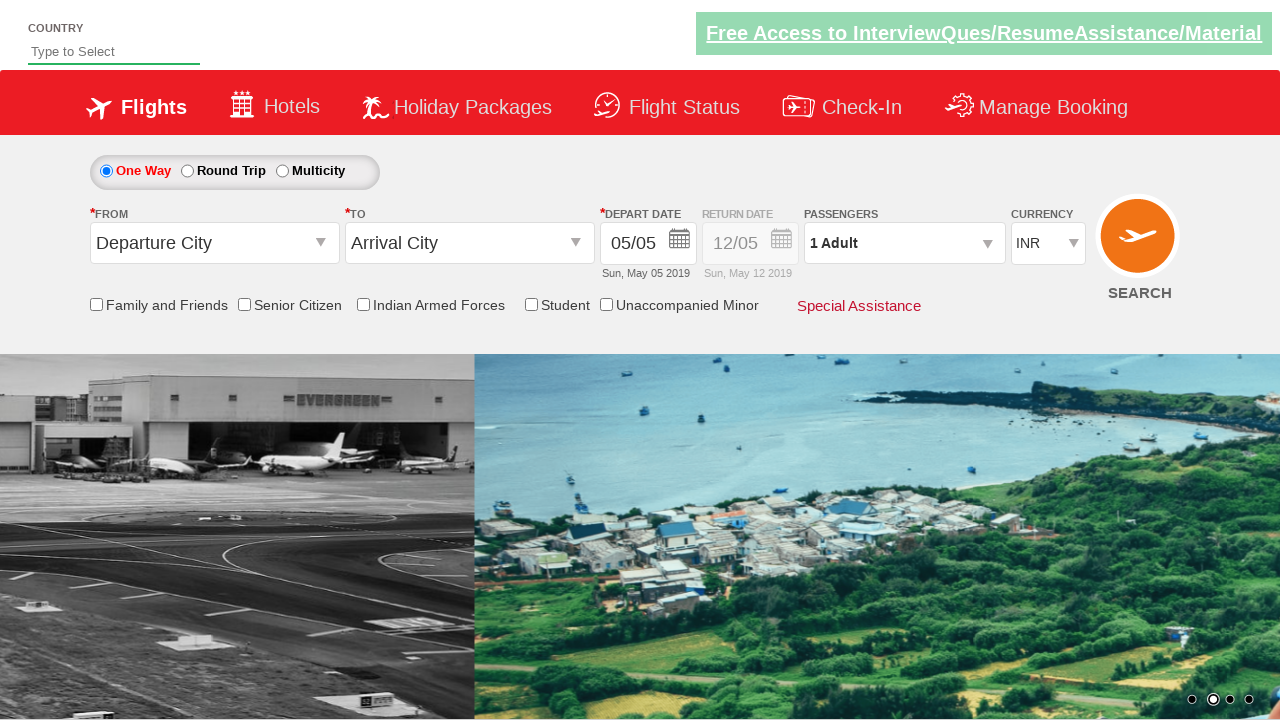

Located Senior Citizen Discount checkbox element
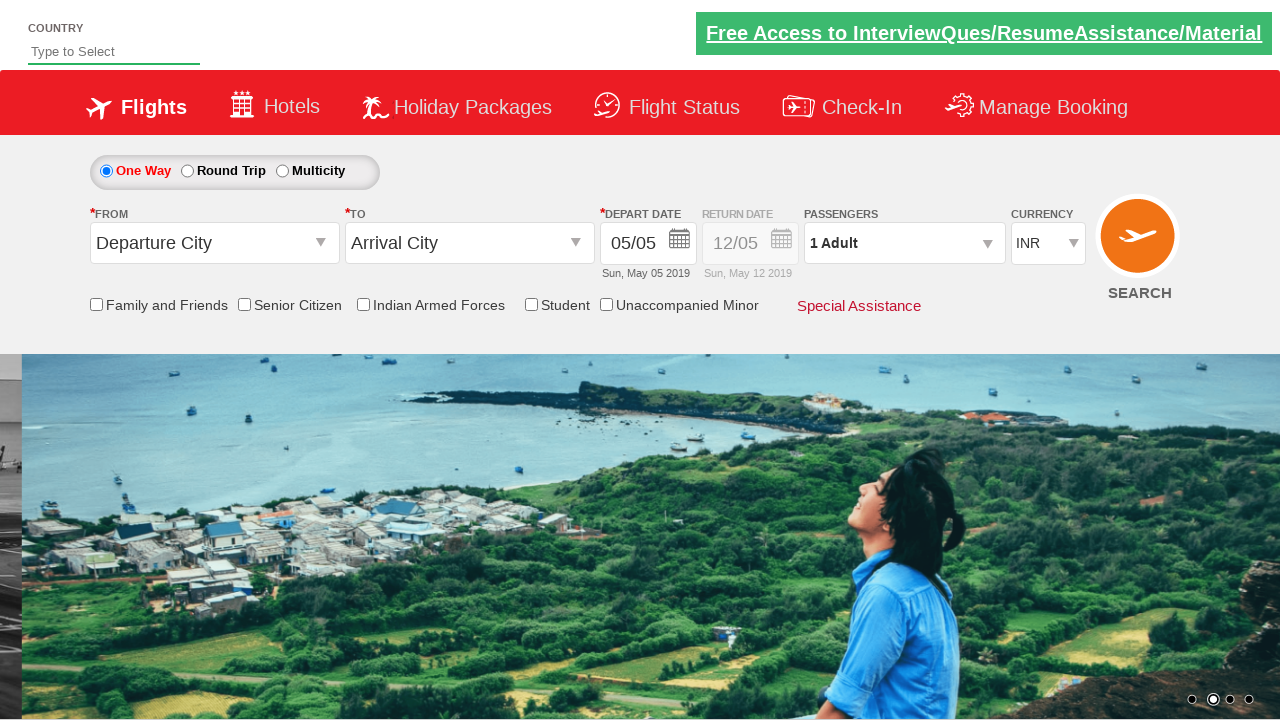

Verified Senior Citizen Discount checkbox is initially unchecked
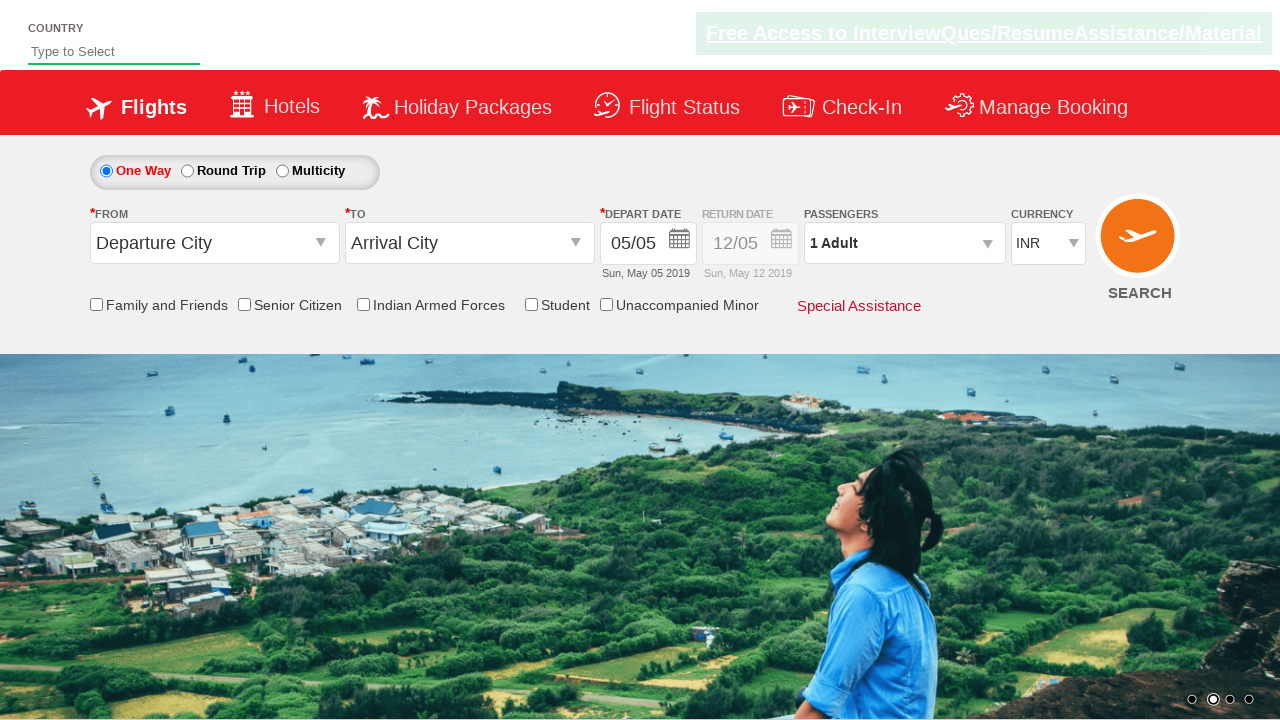

Clicked Senior Citizen Discount checkbox to select it at (244, 304) on input[id*='SeniorCitizenDiscount']
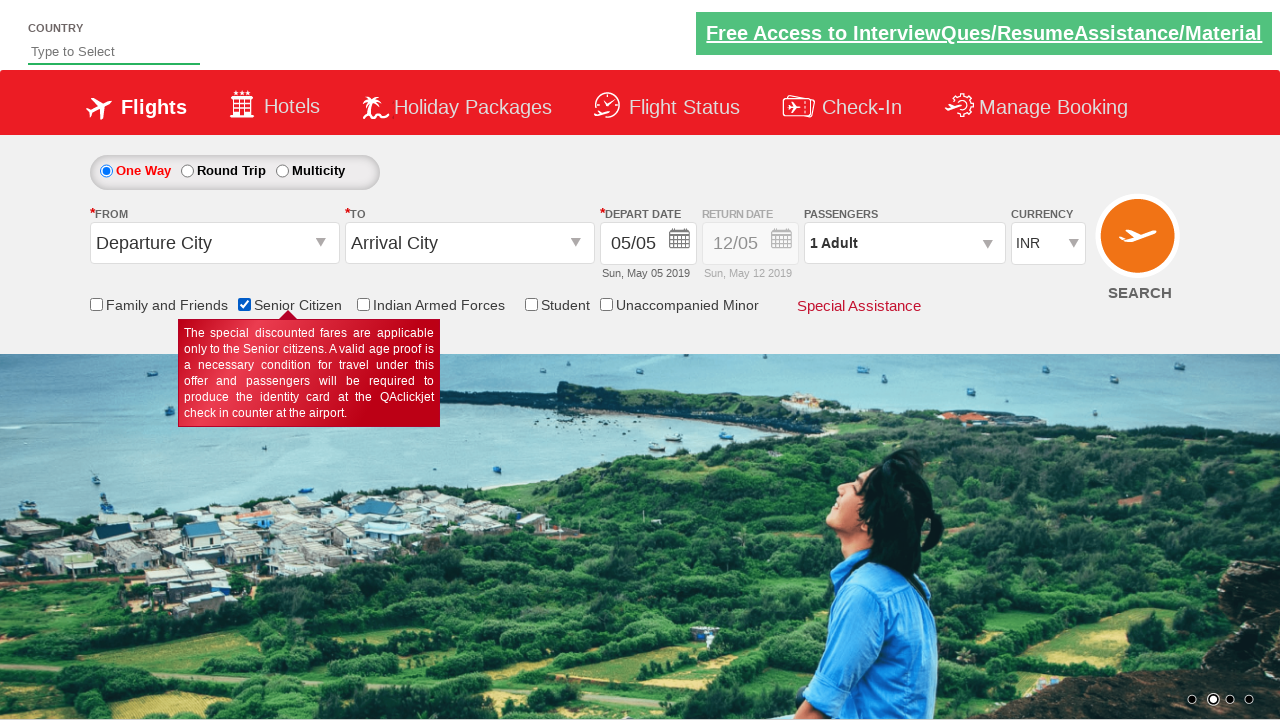

Verified Senior Citizen Discount checkbox is now checked
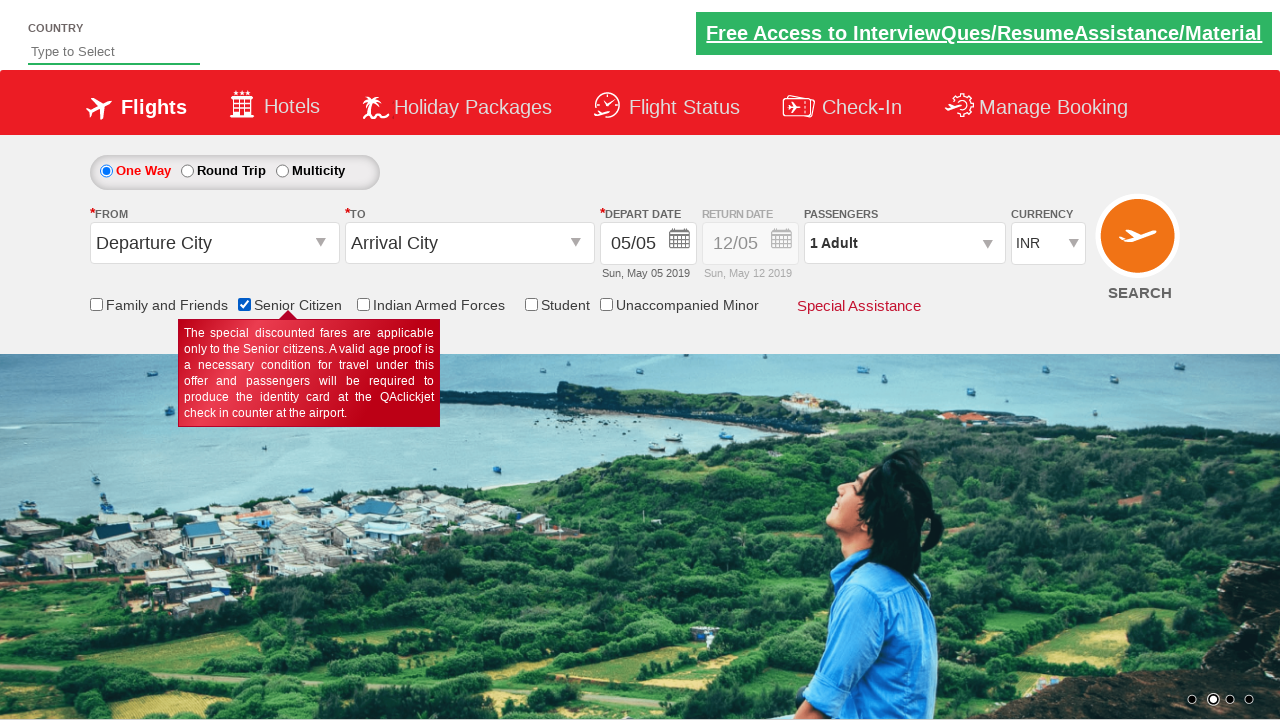

Counted total checkboxes on page: 6
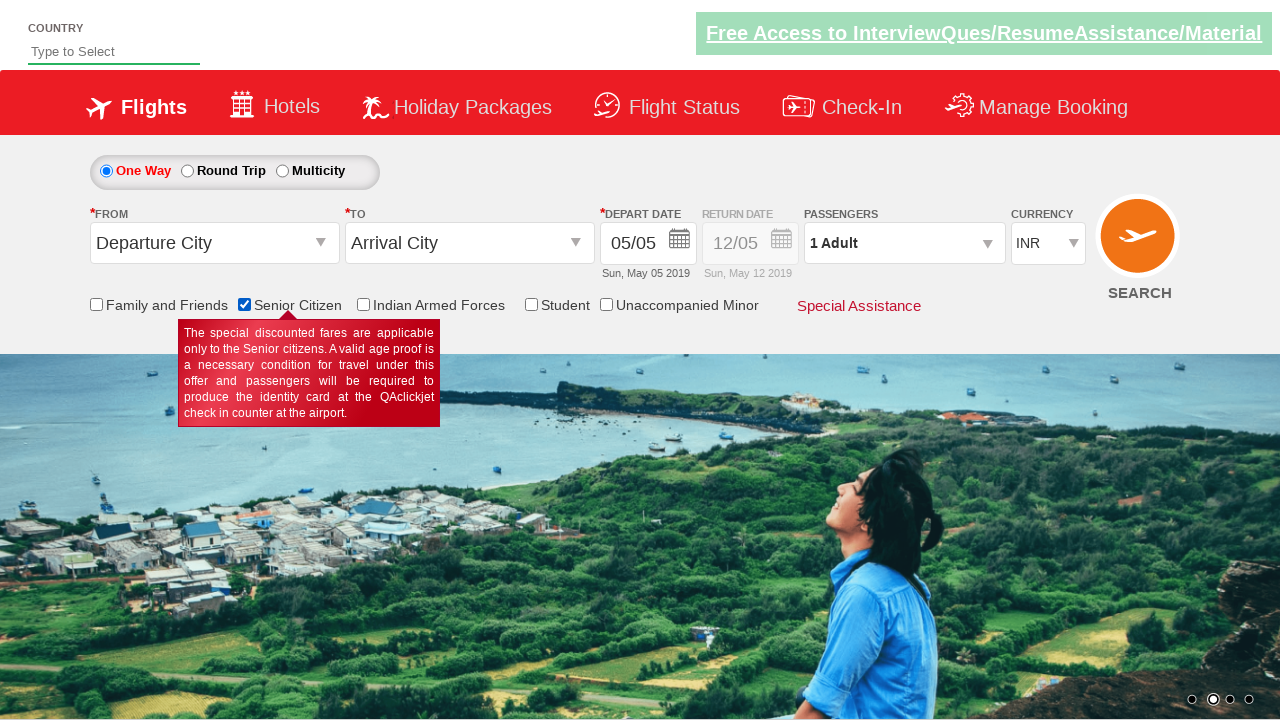

Printed total checkbox count: 6
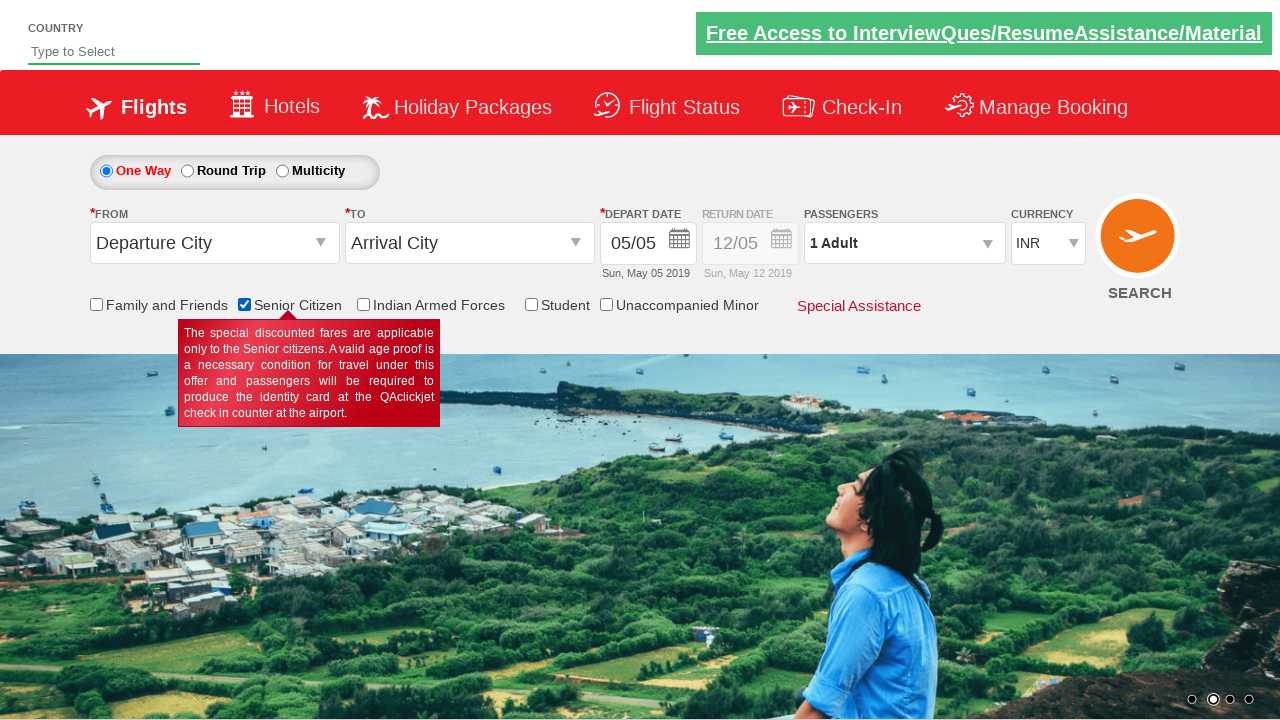

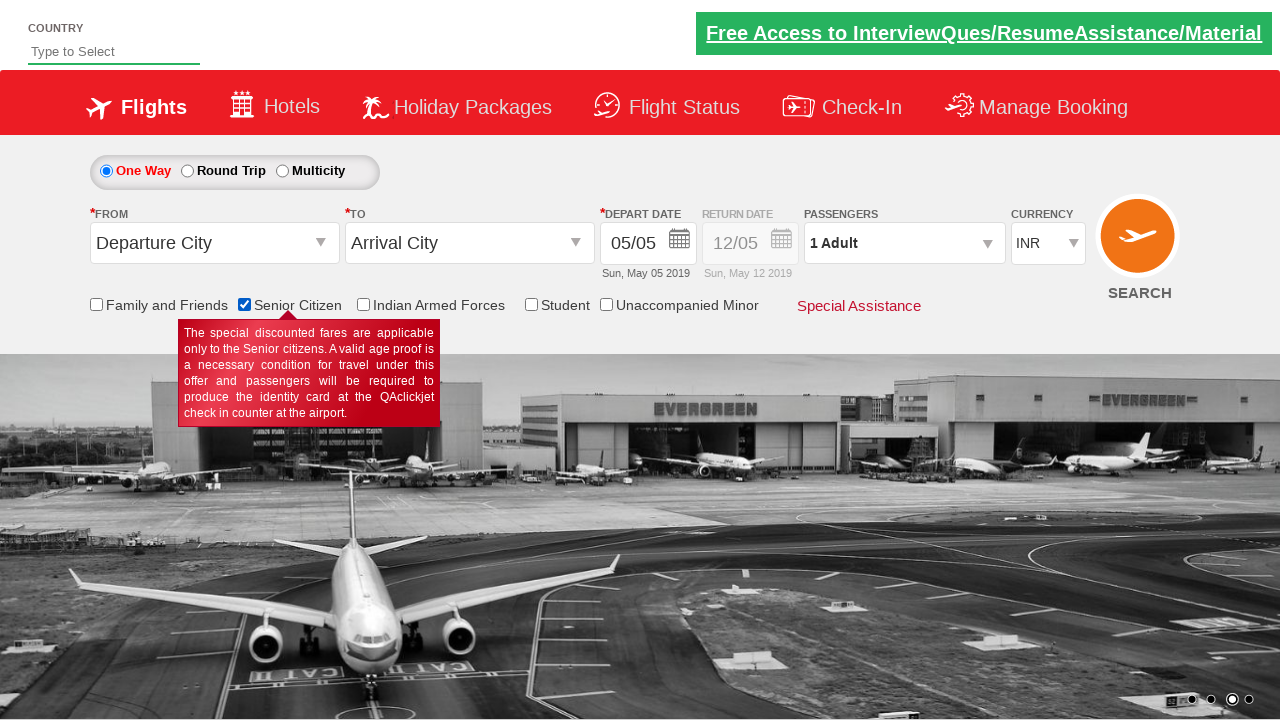